Tests horizontal slider functionality by clicking on the slider element and using keyboard arrow key to adjust its value

Starting URL: https://the-internet.herokuapp.com/horizontal_slider

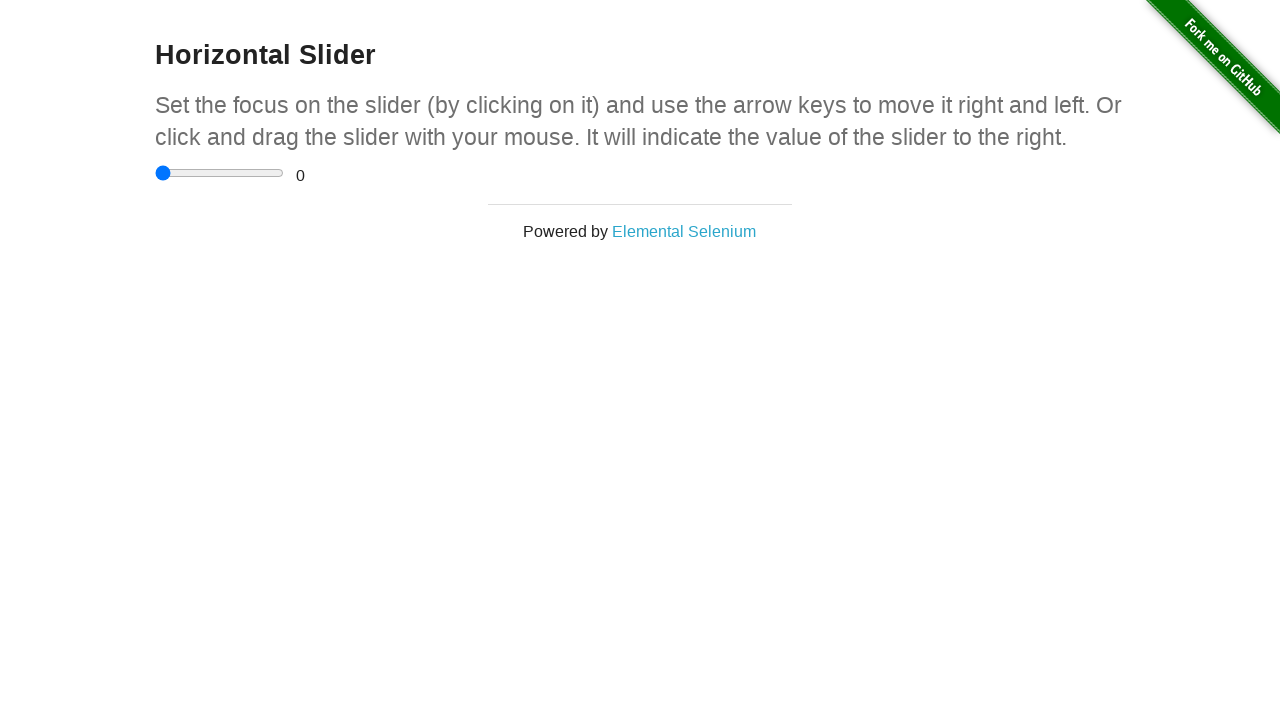

Clicked on the horizontal slider element at (220, 173) on input[type='range']
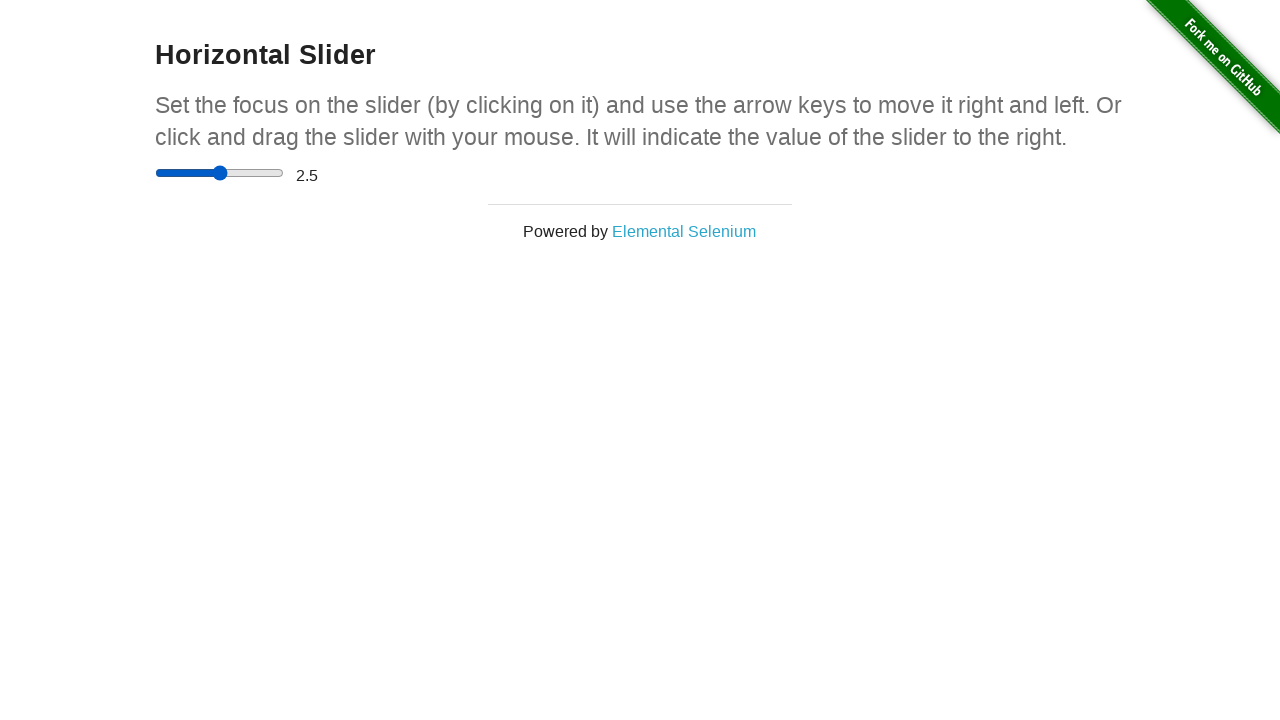

Pressed ArrowLeft key to adjust slider value left on input[type='range']
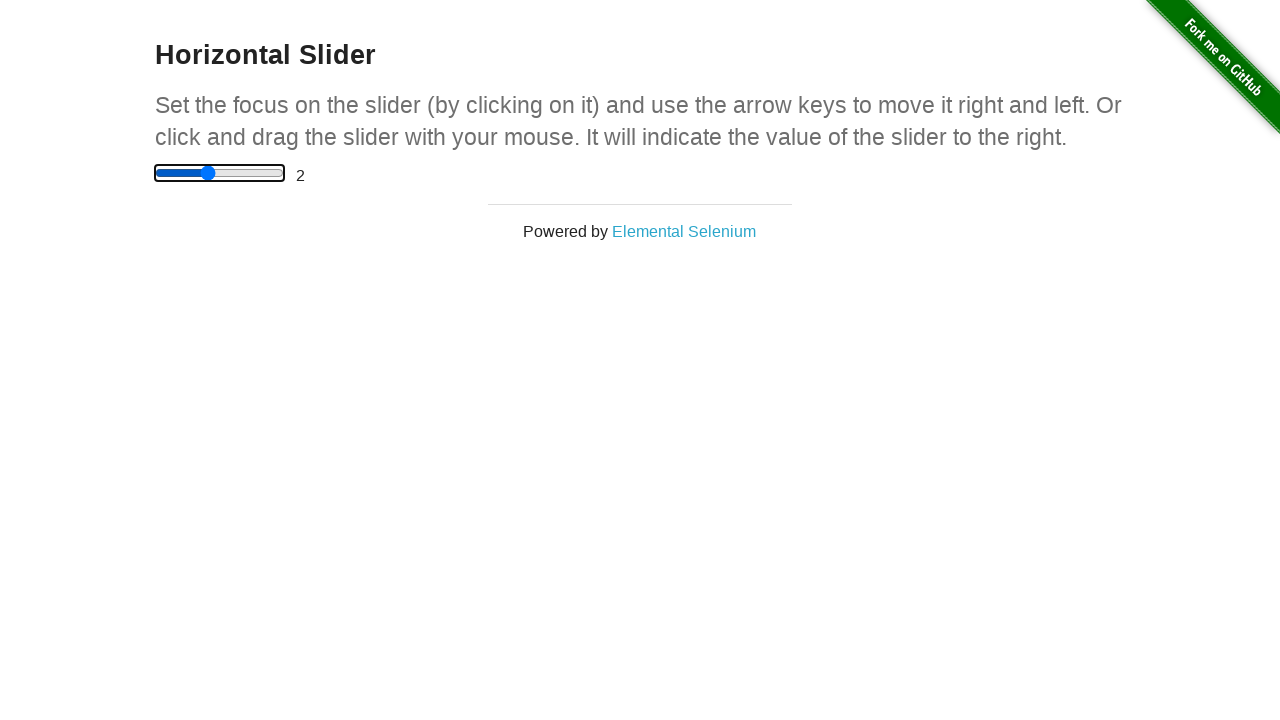

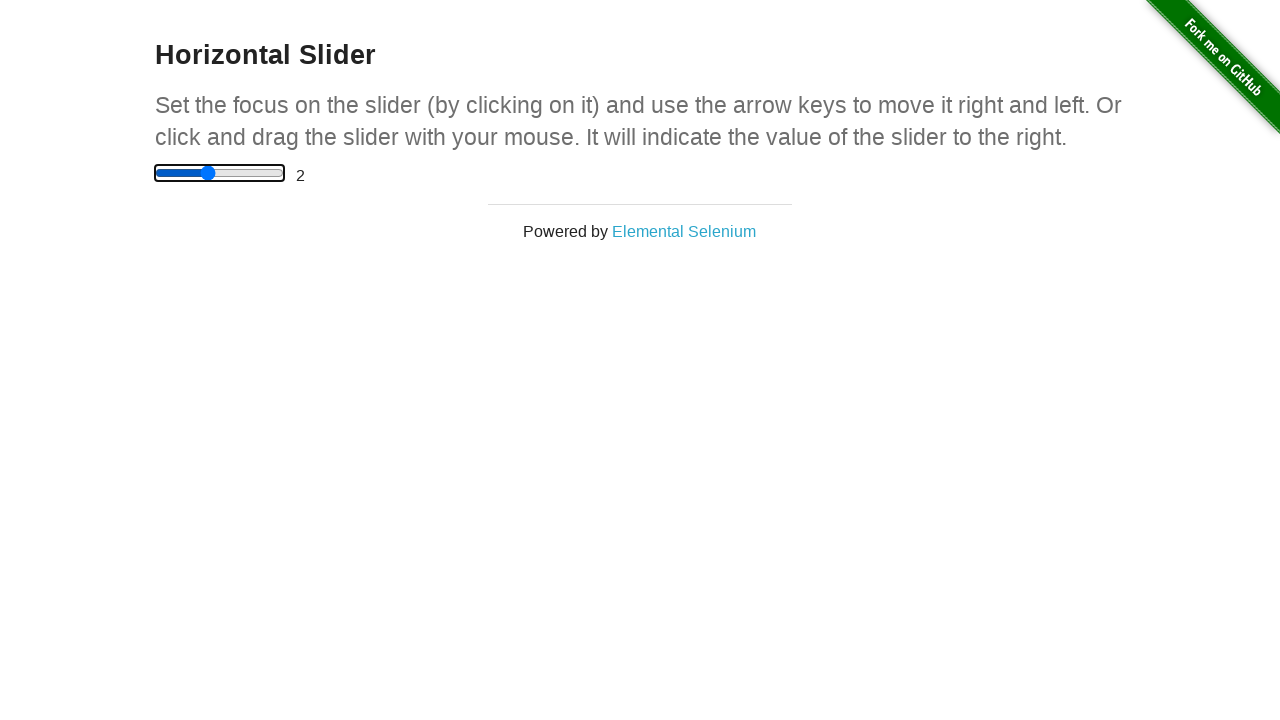